Navigates to a window handles practice page and scrolls down the page by 500 pixels using JavaScript execution

Starting URL: https://www.hyrtutorials.com/p/window-handles-practice.html

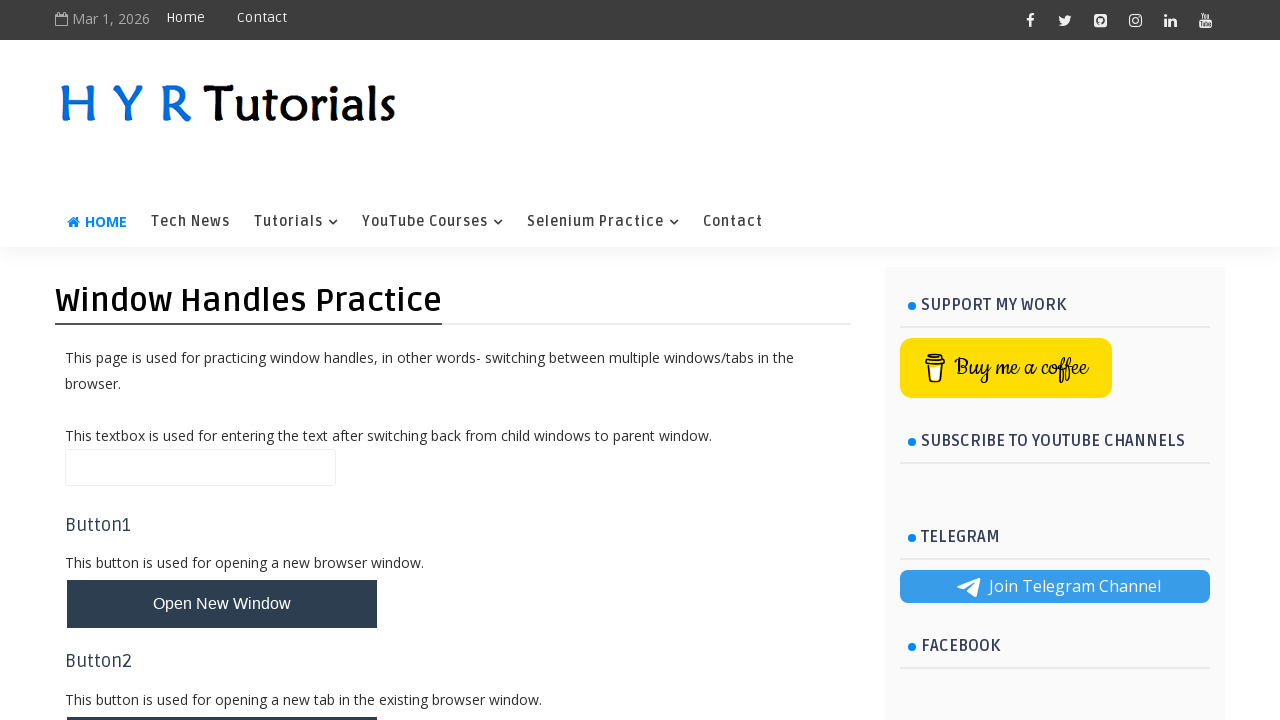

Navigated to window handles practice page
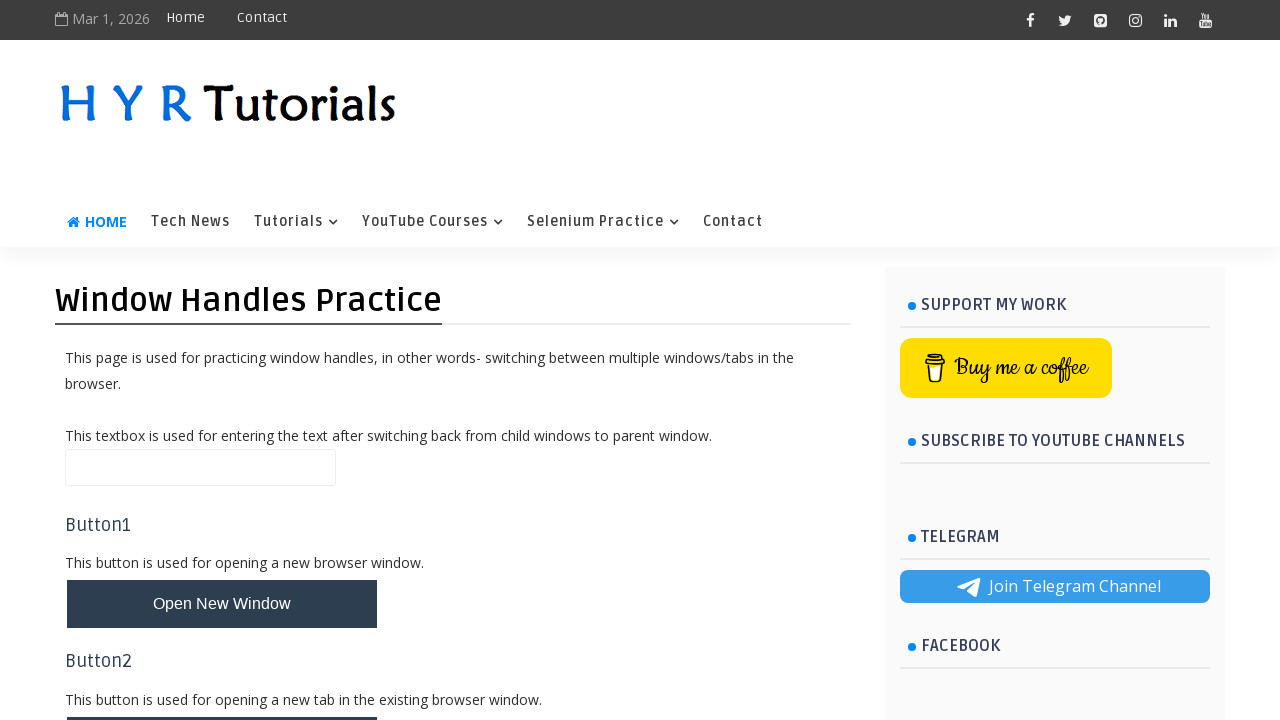

Scrolled down the page by 500 pixels using JavaScript execution
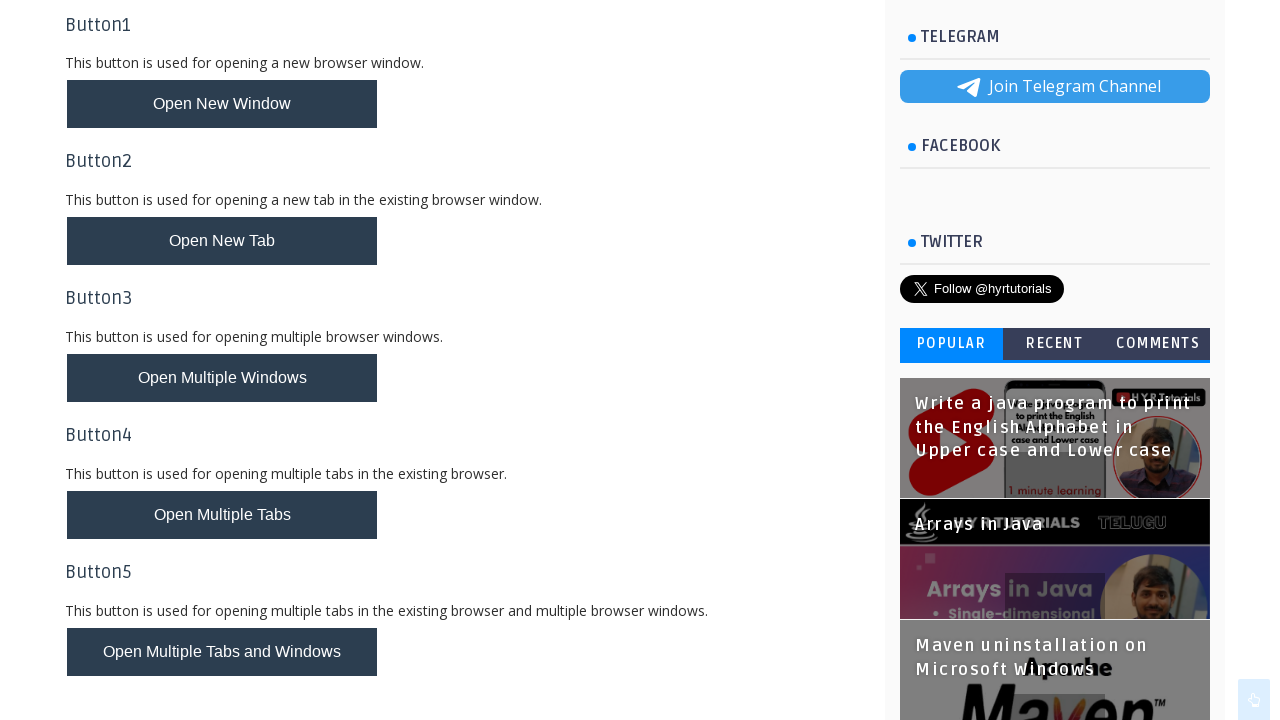

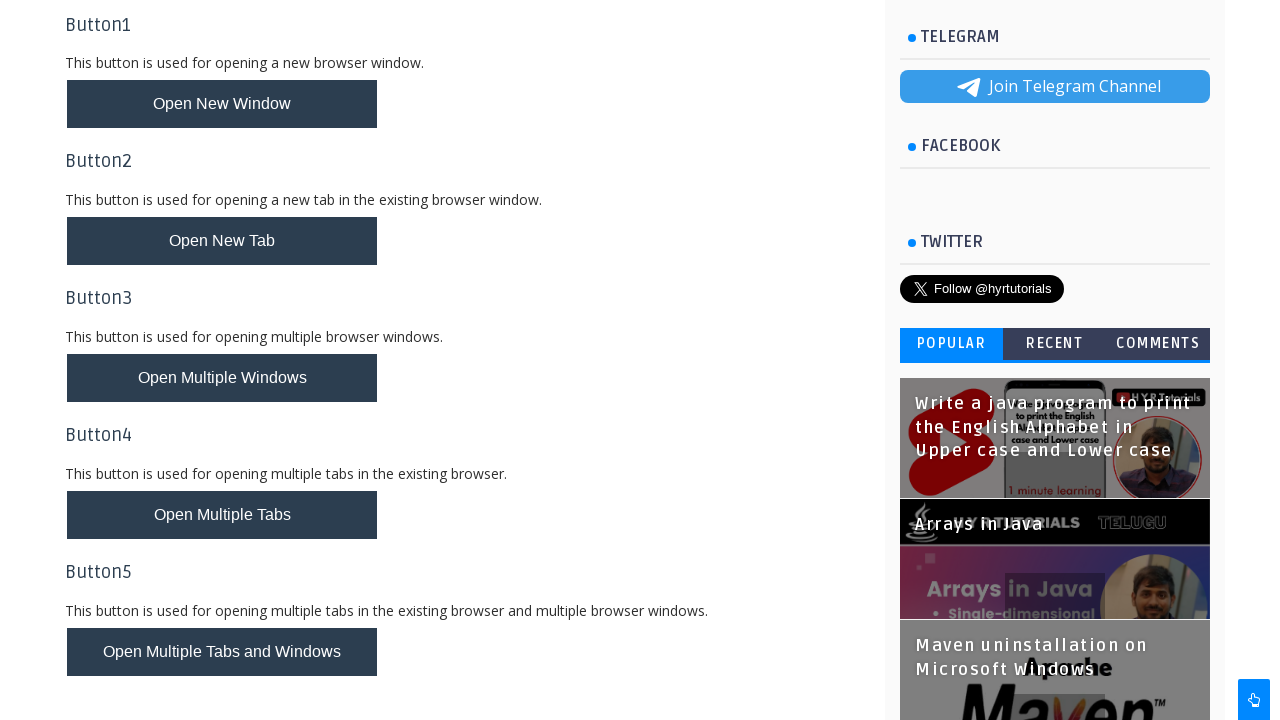